Tests JavaScript prompt alert handling by clicking a button to trigger a prompt, entering text into it, and accepting the alert

Starting URL: https://v1.training-support.net/selenium/javascript-alerts

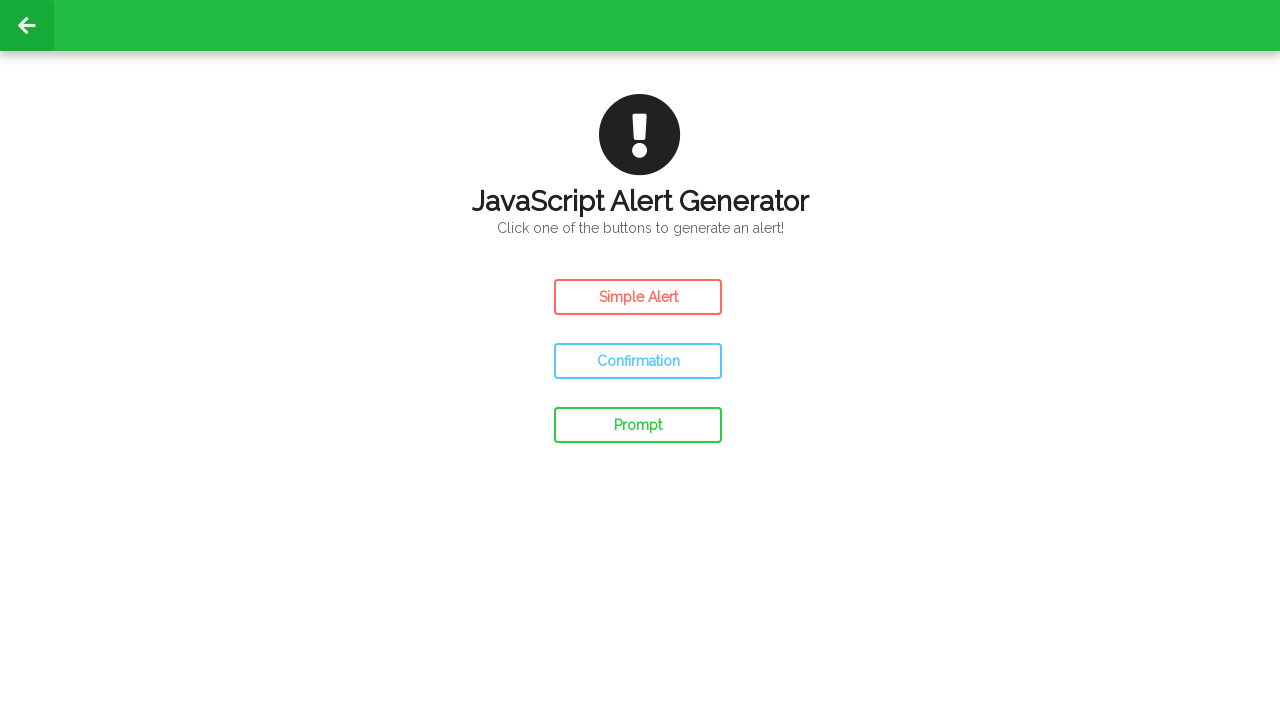

Clicked prompt button to trigger JavaScript prompt alert at (638, 425) on #prompt
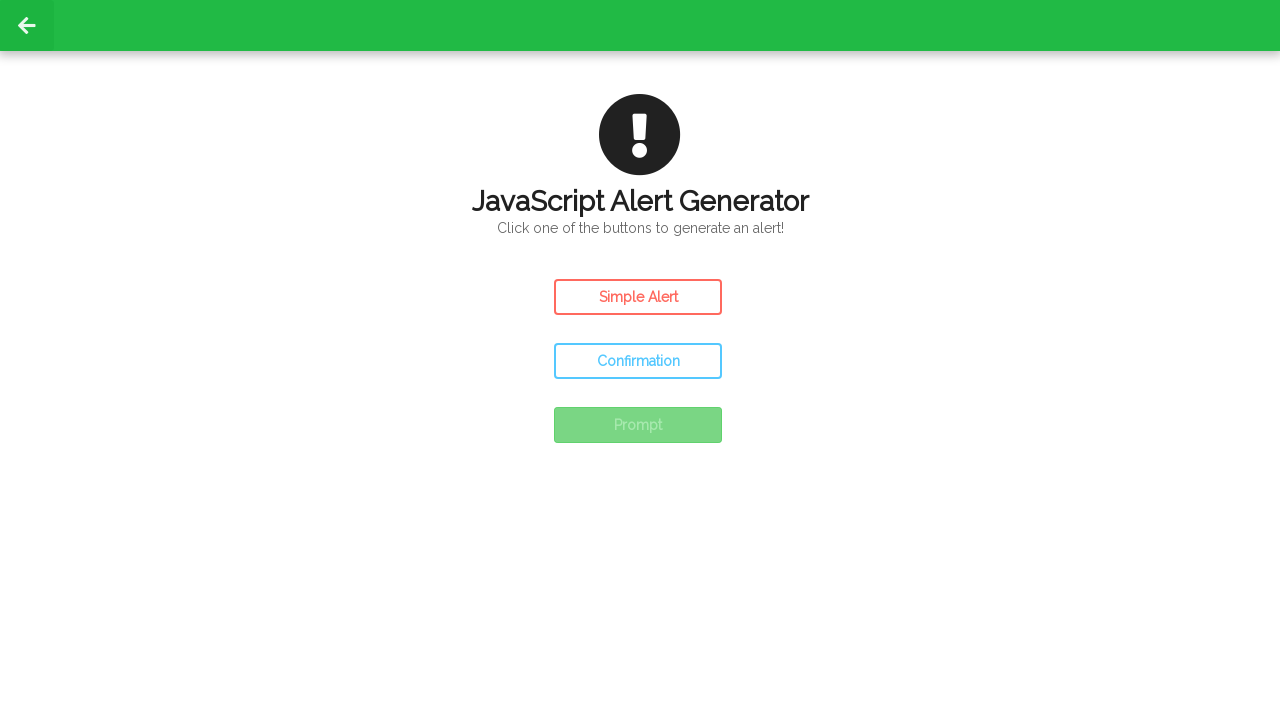

Set up dialog handler to accept prompt with text 'Awesome!'
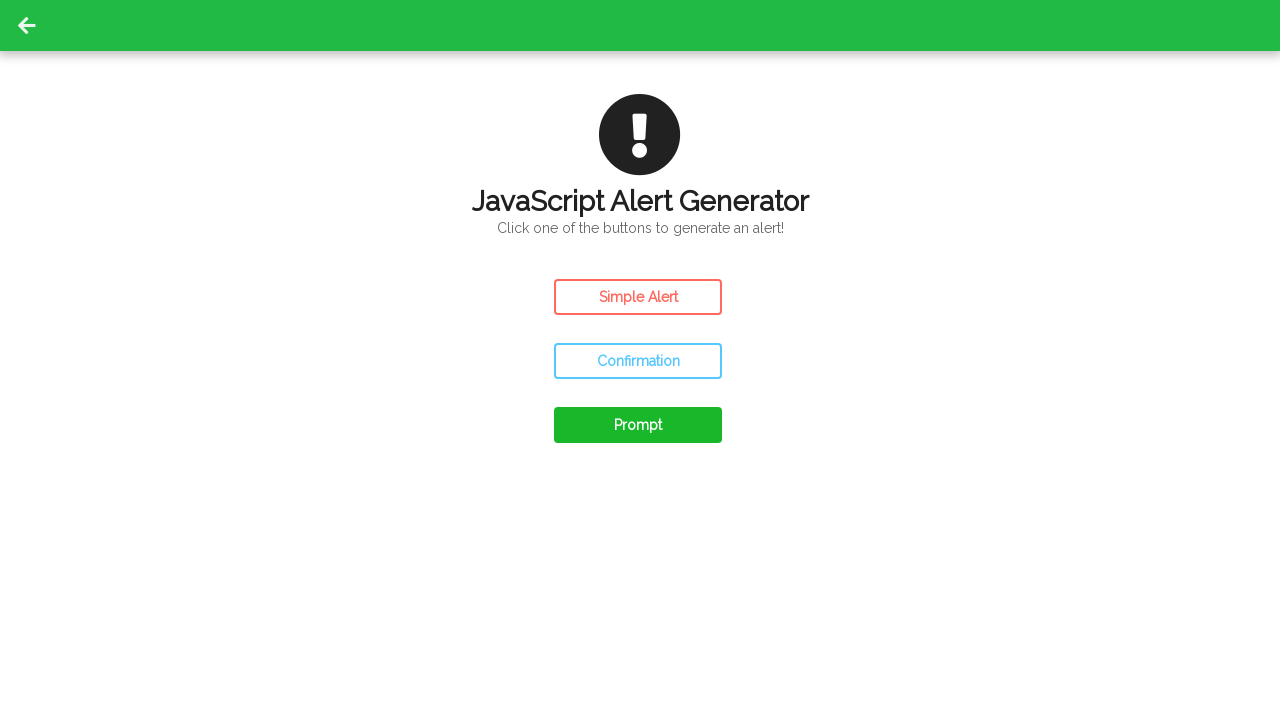

Clicked prompt button again to trigger the dialog at (638, 425) on #prompt
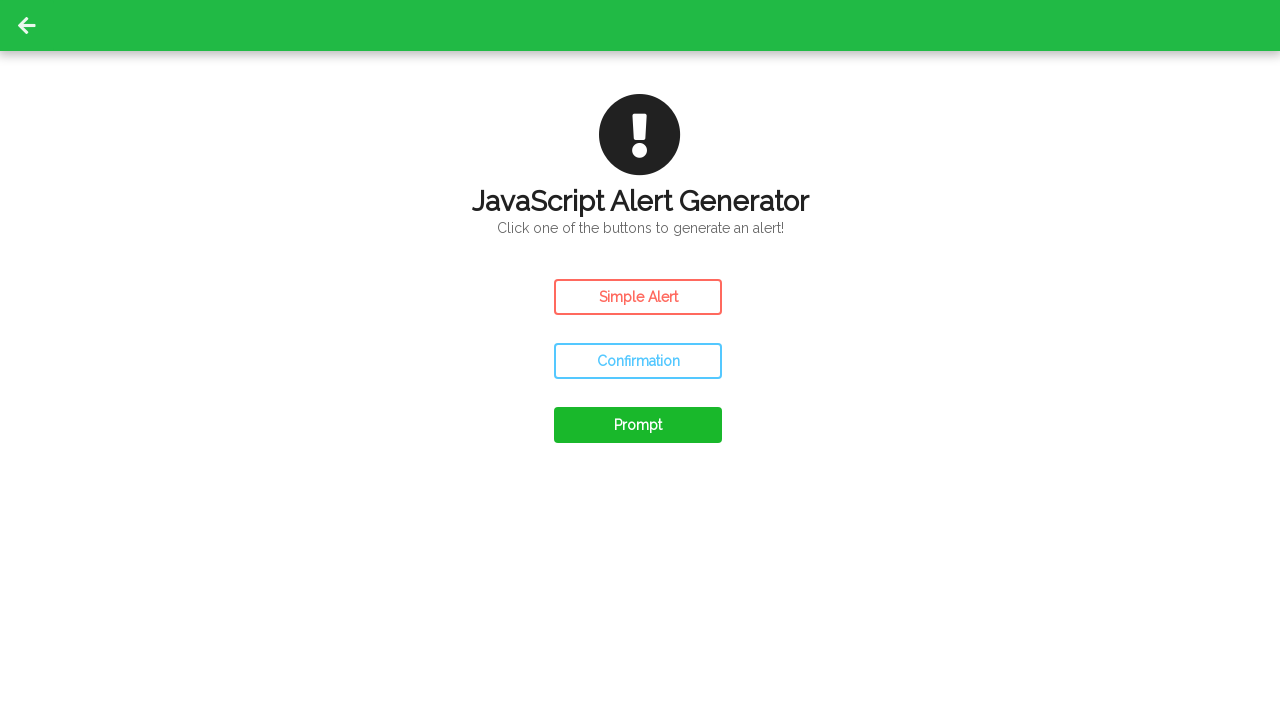

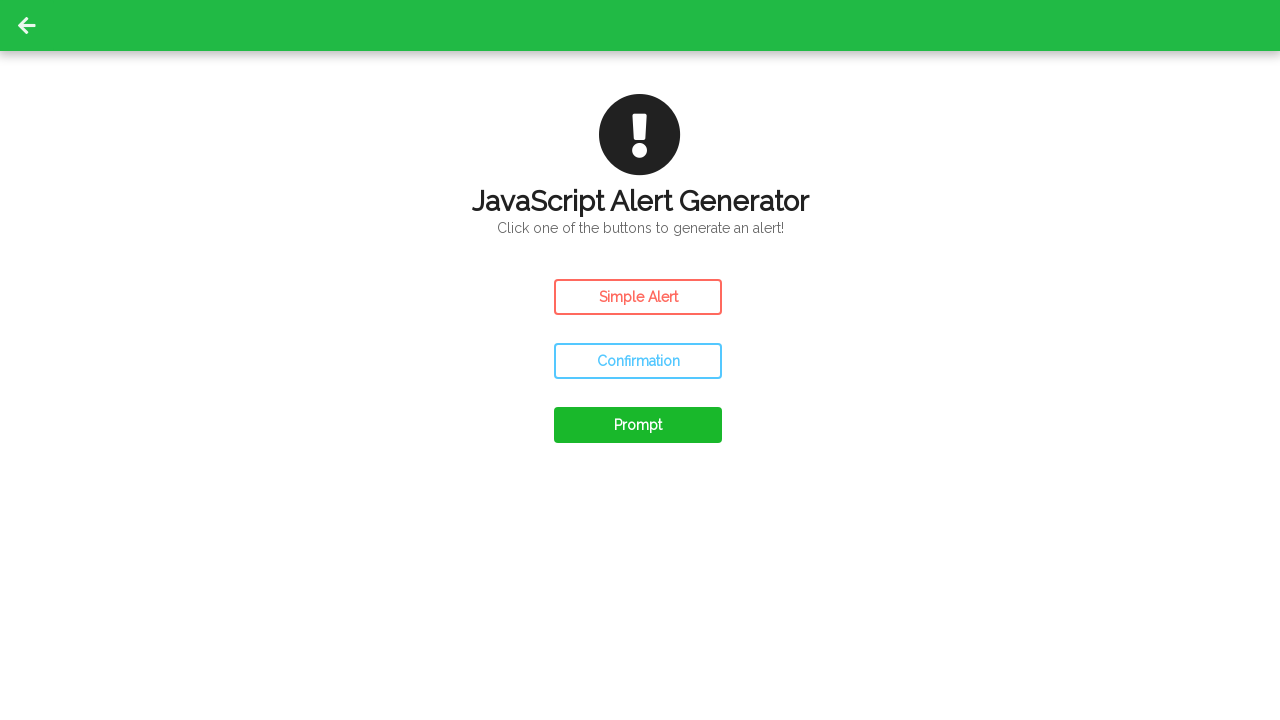